Tests the toggle hide/show functionality on W3Schools by clicking a button and verifying element visibility changes

Starting URL: https://www.w3schools.com/HOWTO/howto_js_toggle_hide_show.asp

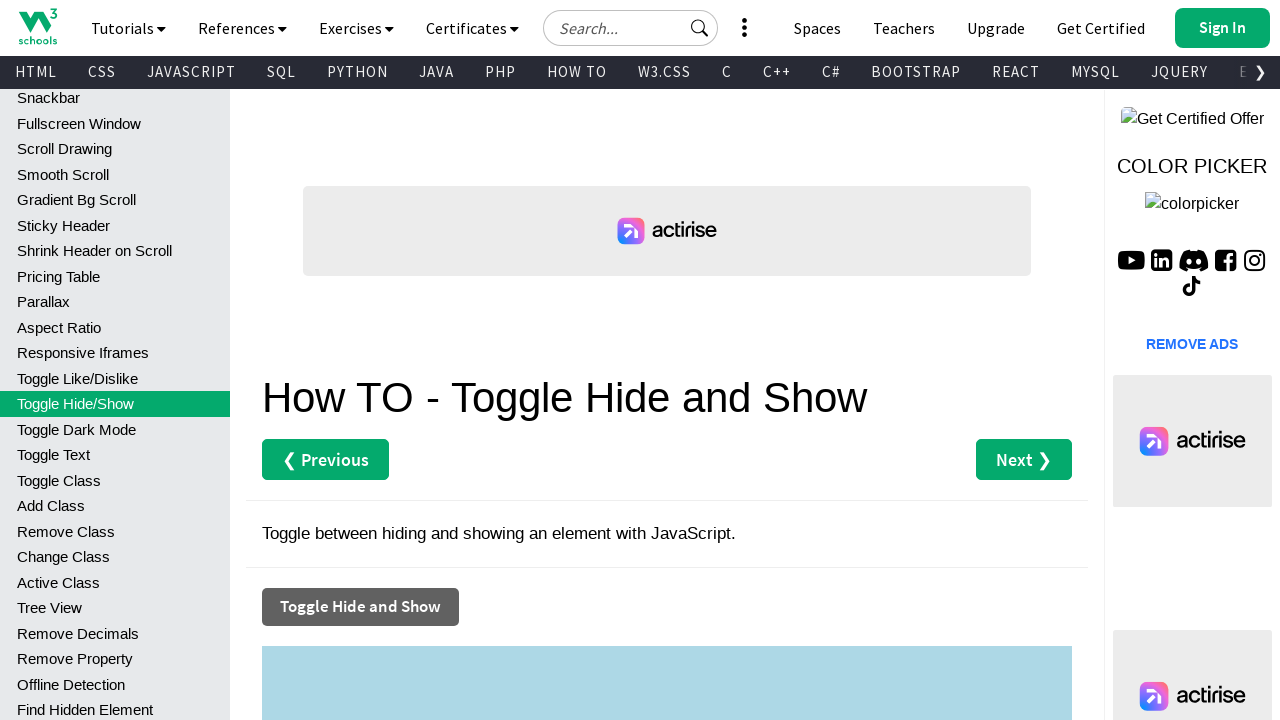

Located the toggle target div element with id 'myDIV'
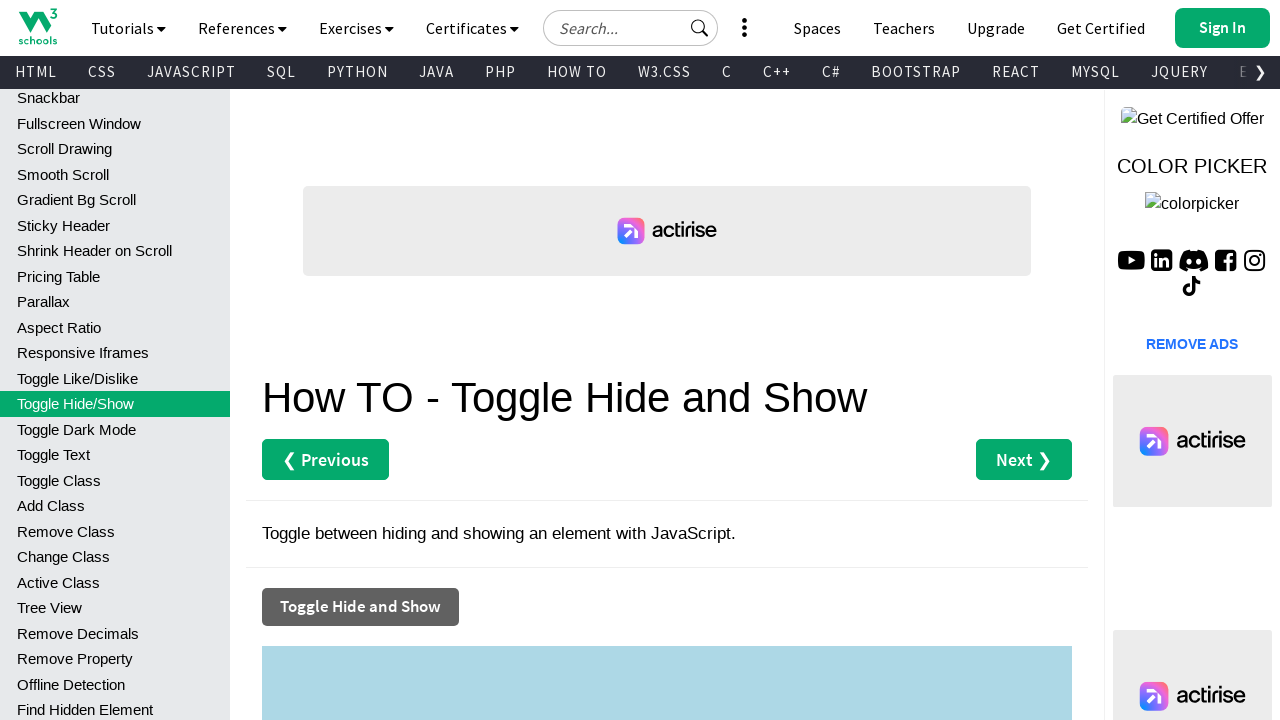

Verified that the div element is initially visible
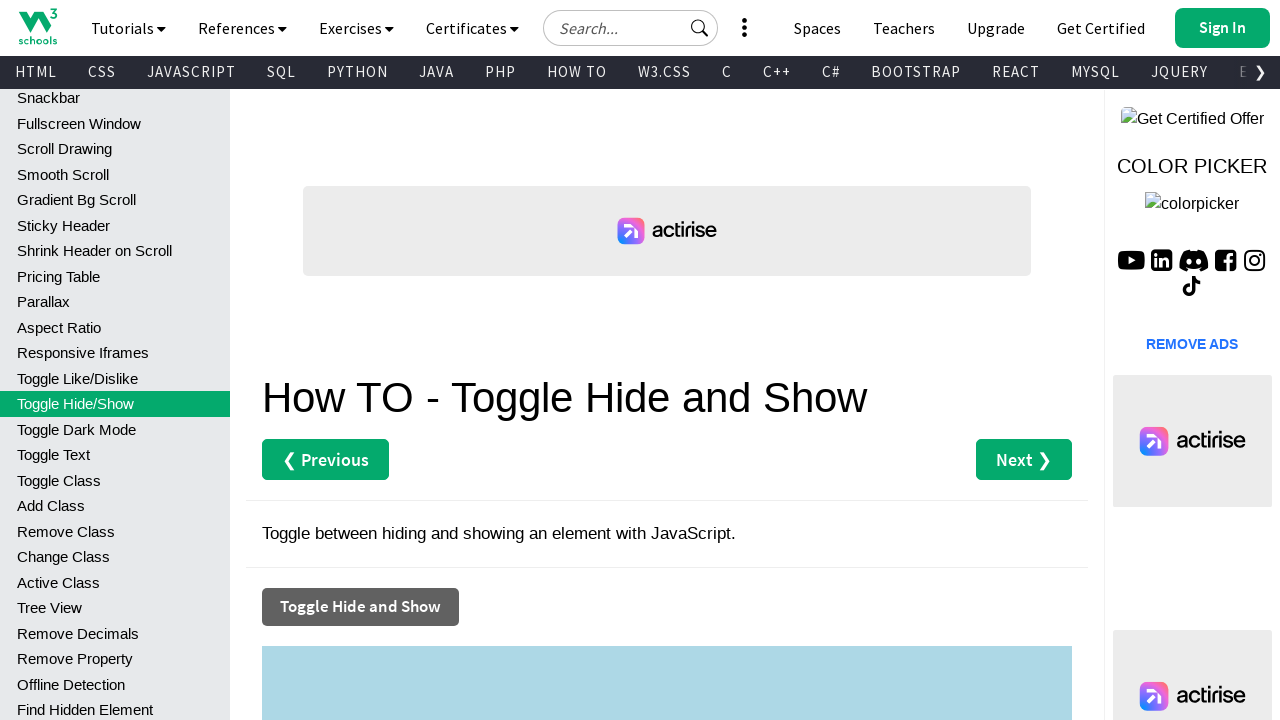

Clicked the 'Toggle Hide and Show' button at (360, 607) on xpath=//button[normalize-space()='Toggle Hide and Show']
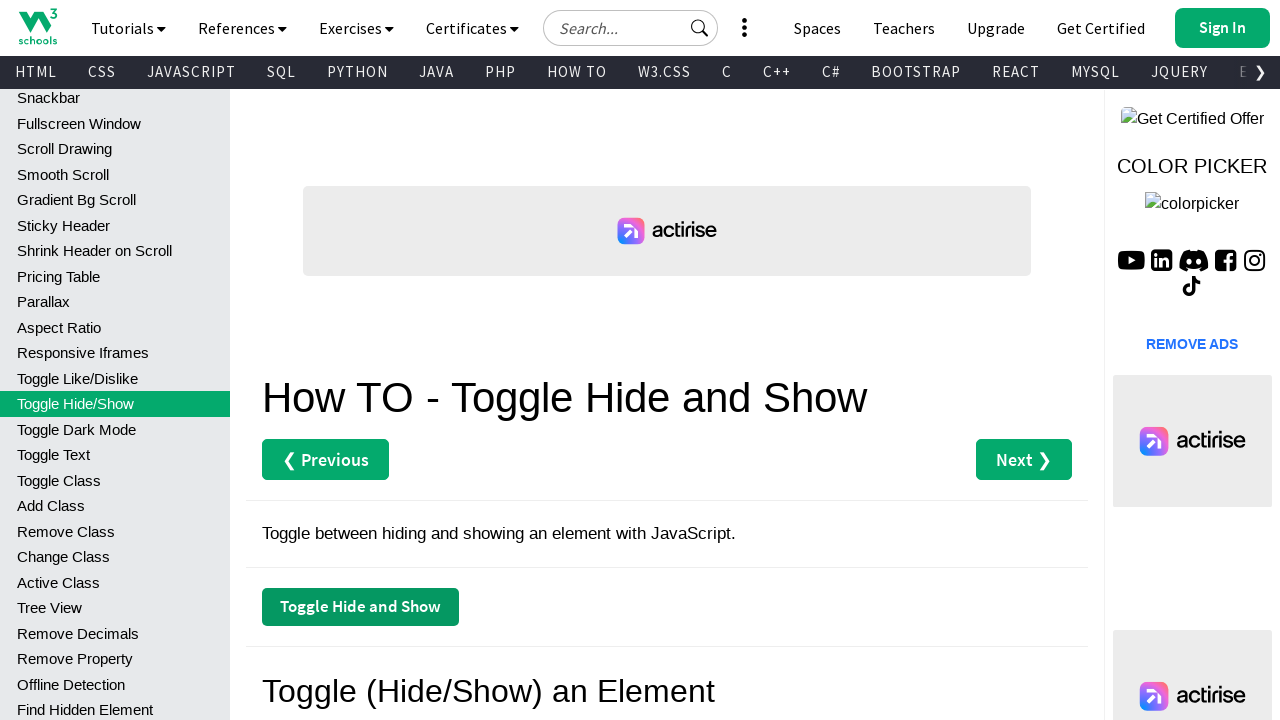

Verified that the div element is now hidden after toggle
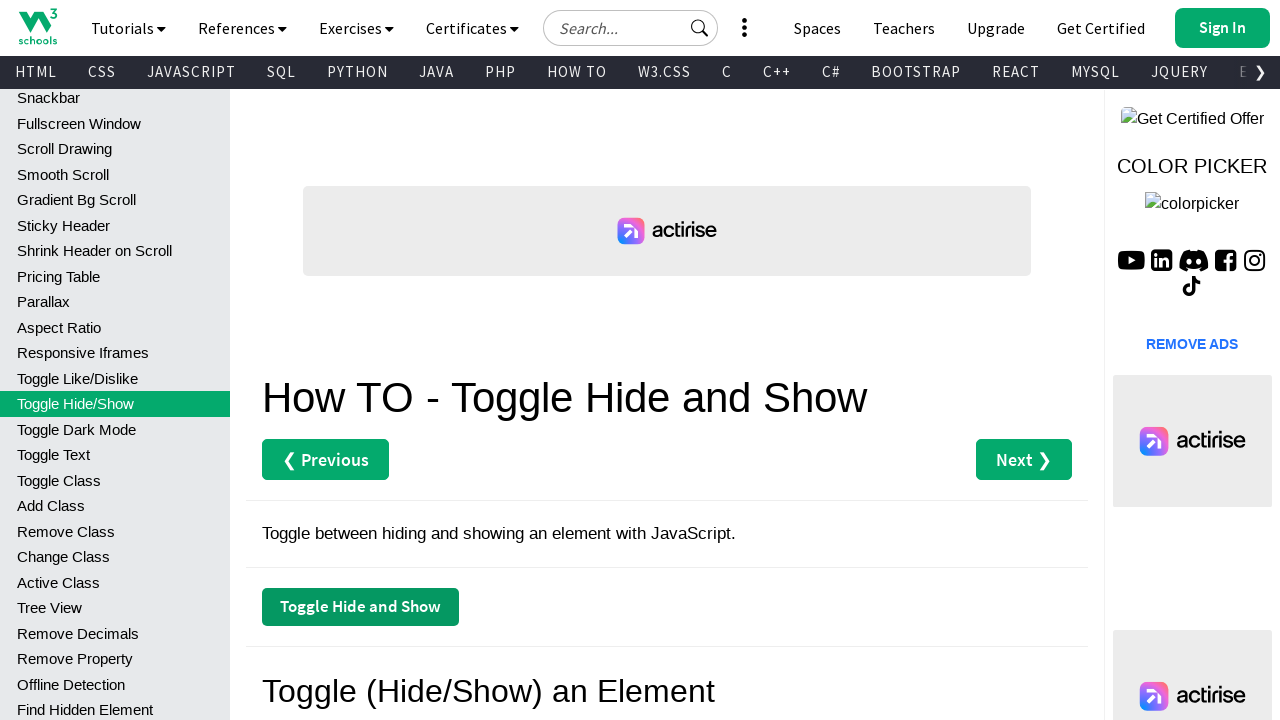

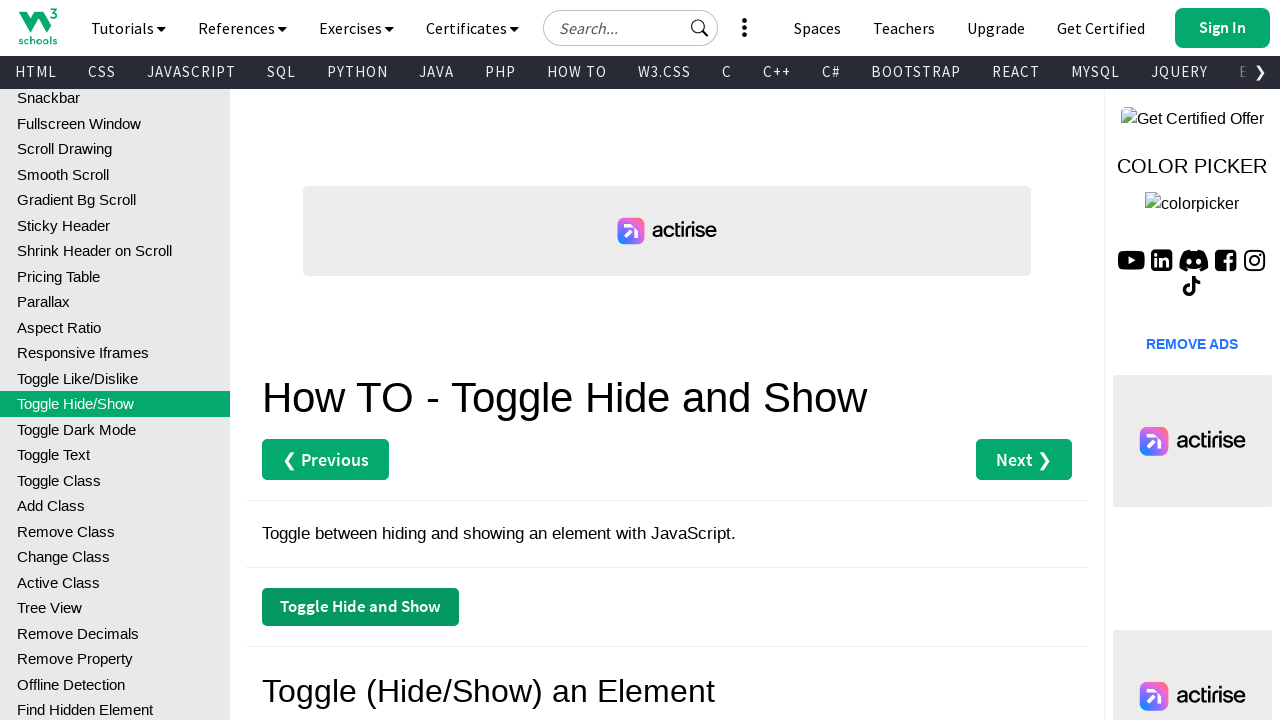